Tests dropdown menu functionality by clicking the dropdown button and selecting the autocomplete option

Starting URL: https://formy-project.herokuapp.com/dropdown

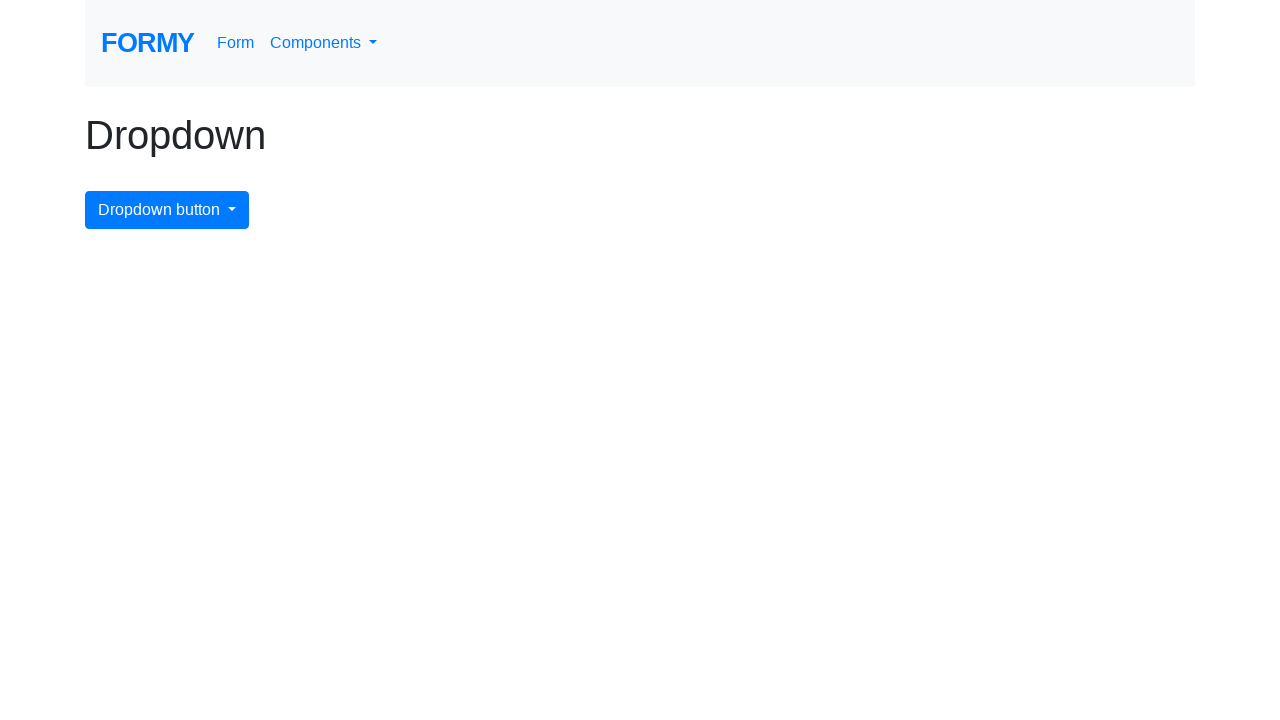

Clicked the dropdown menu button at (167, 210) on #dropdownMenuButton
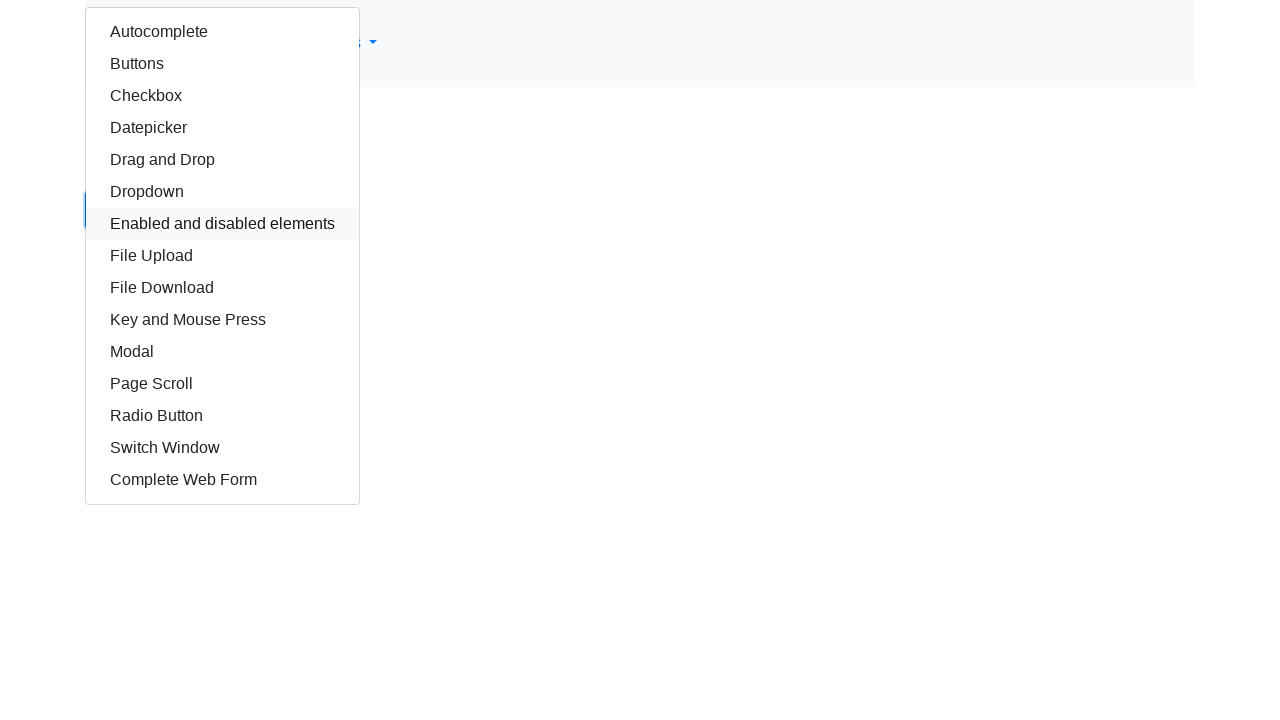

Selected the autocomplete option from the dropdown at (222, 32) on #autocomplete
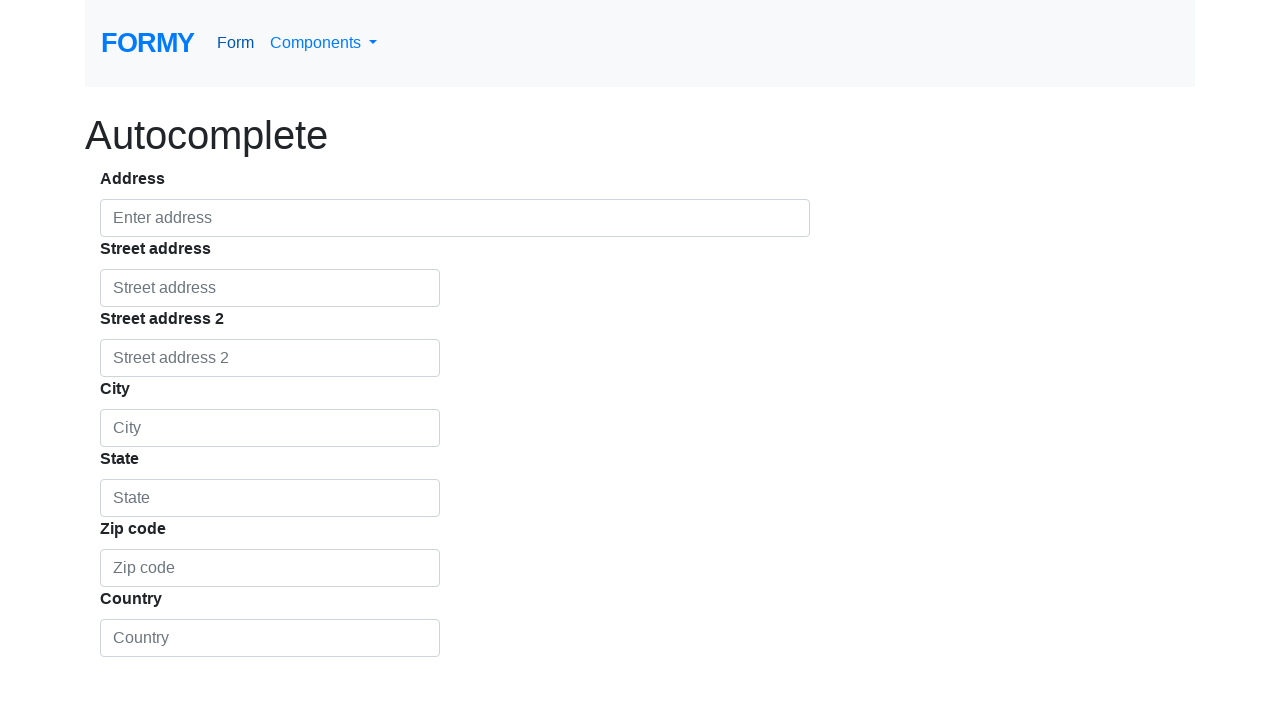

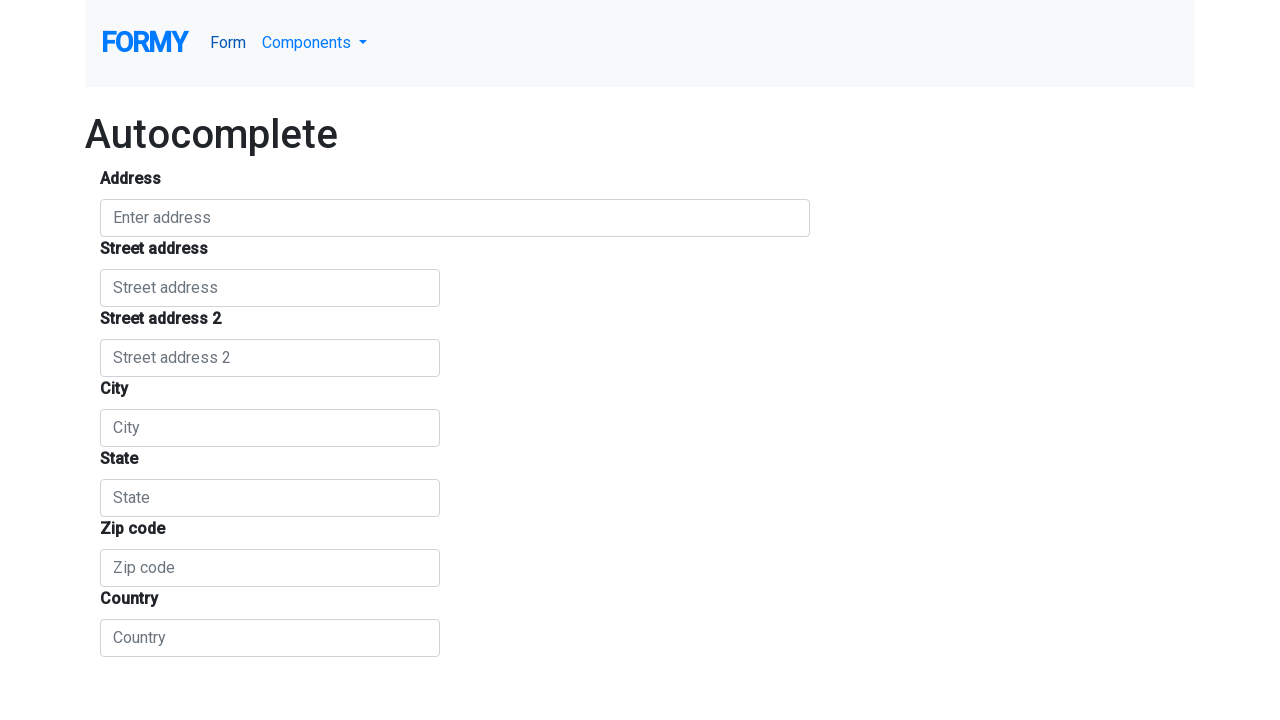